Tests file download functionality by clicking a download link and waiting for the download event

Starting URL: https://the-internet.herokuapp.com/download

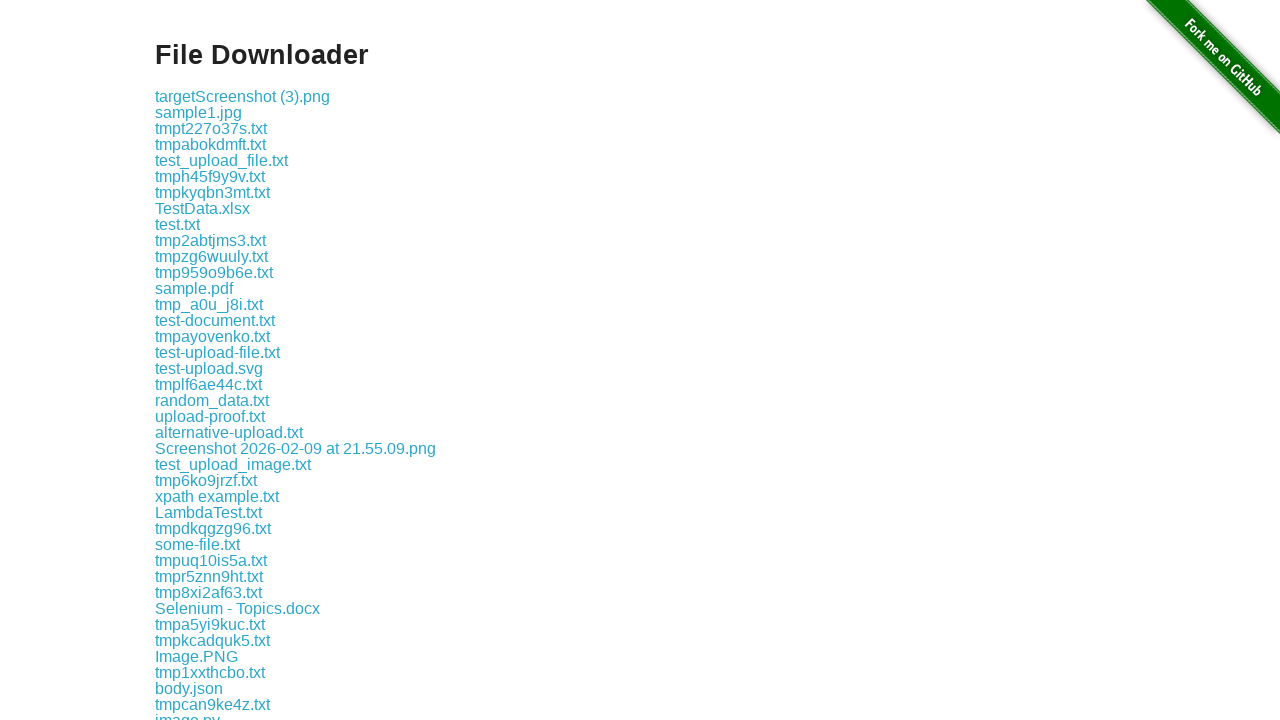

Waited for page to load with networkidle state
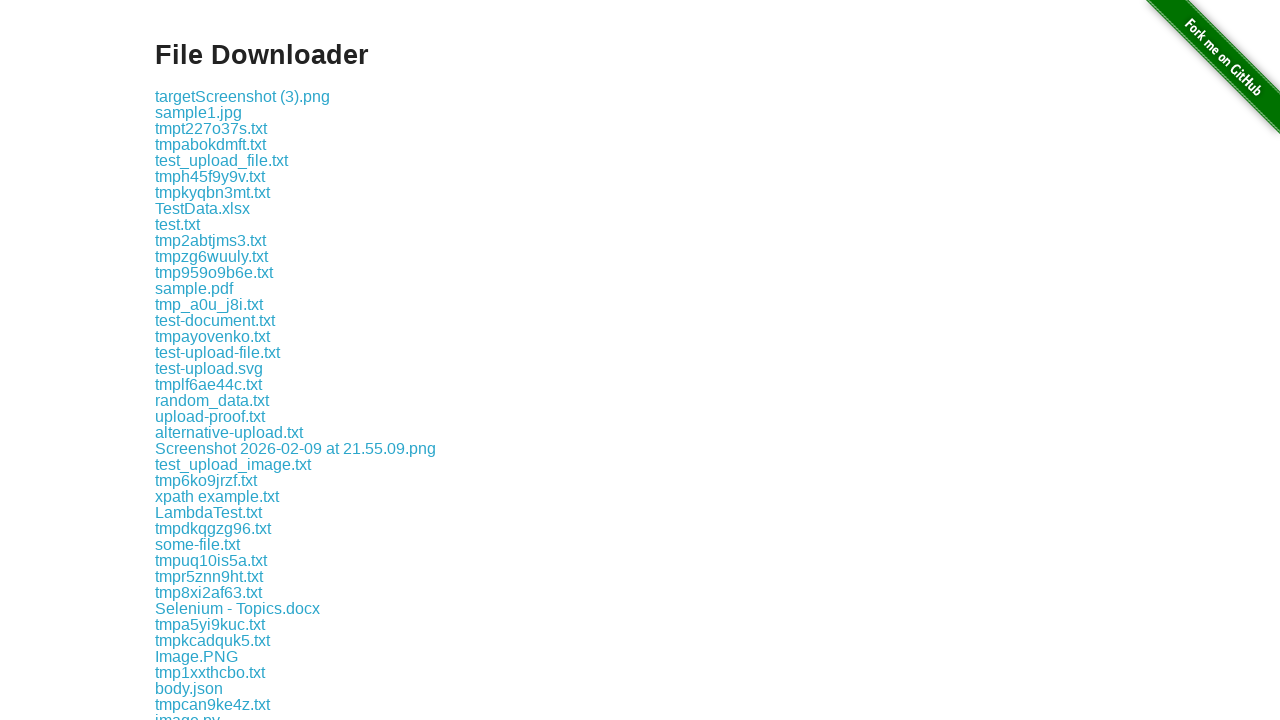

Clicked download link for some-file.txt at (198, 544) on internal:role=link[name="some-file.txt"i]
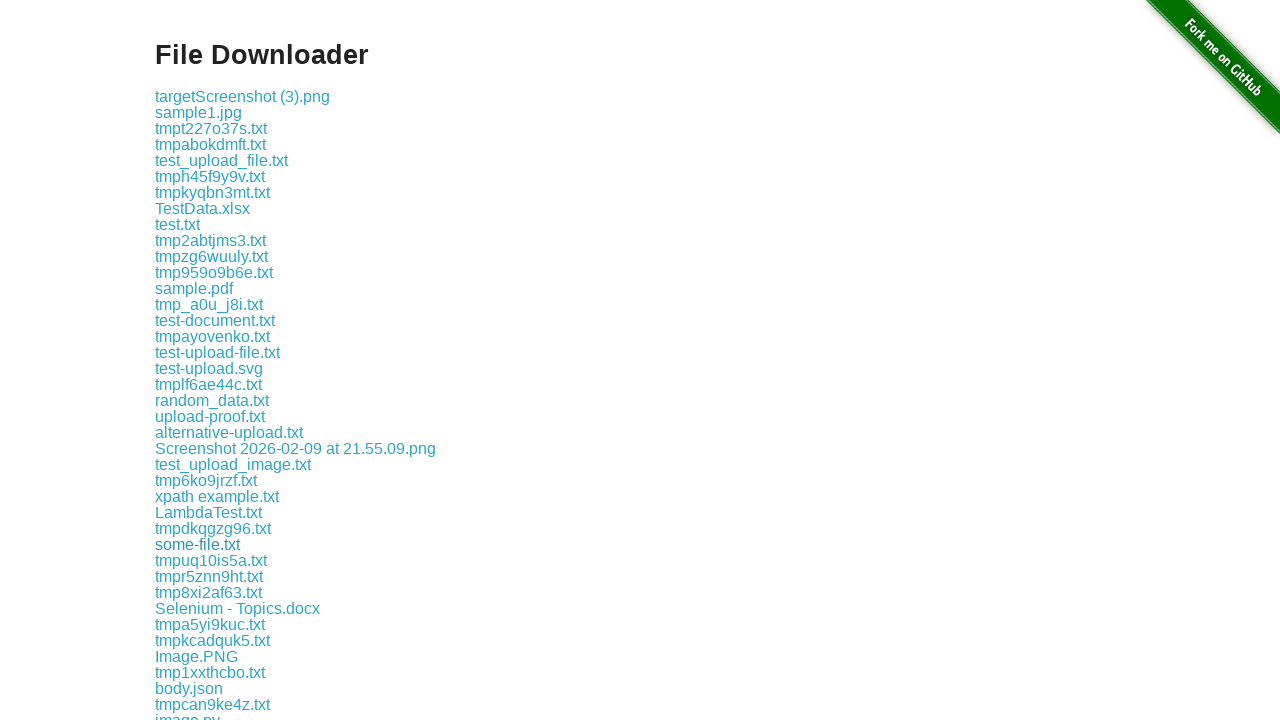

Download event captured and file download started
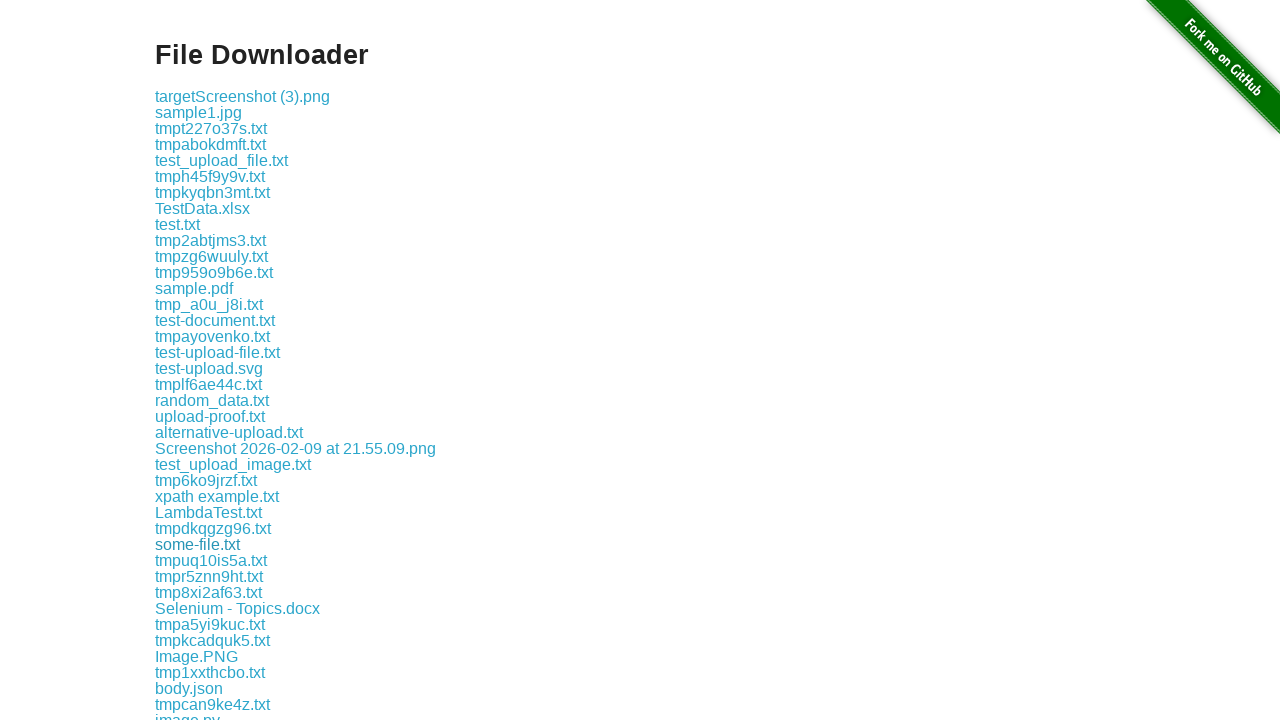

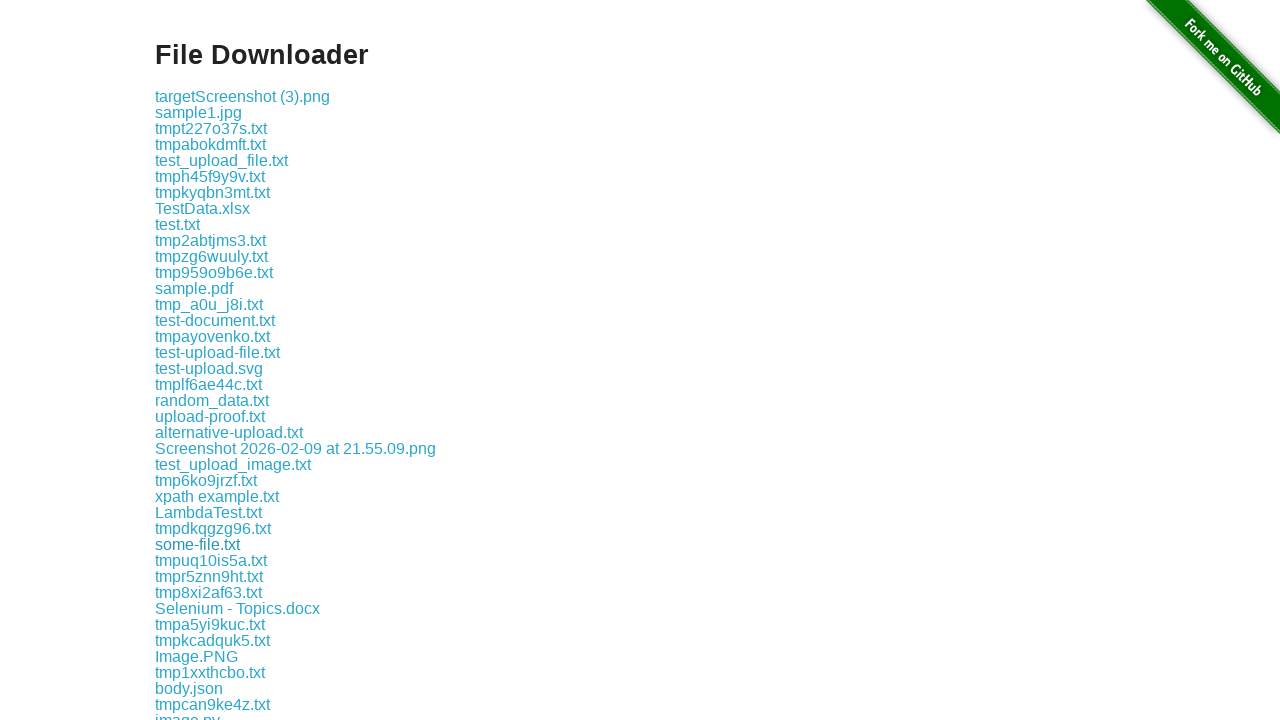